Tests form locators by navigating to the Edit page and filling various input fields with different values including email and text fields.

Starting URL: https://manojkumar4636.github.io/Selenium_Practice_Hub/home.html

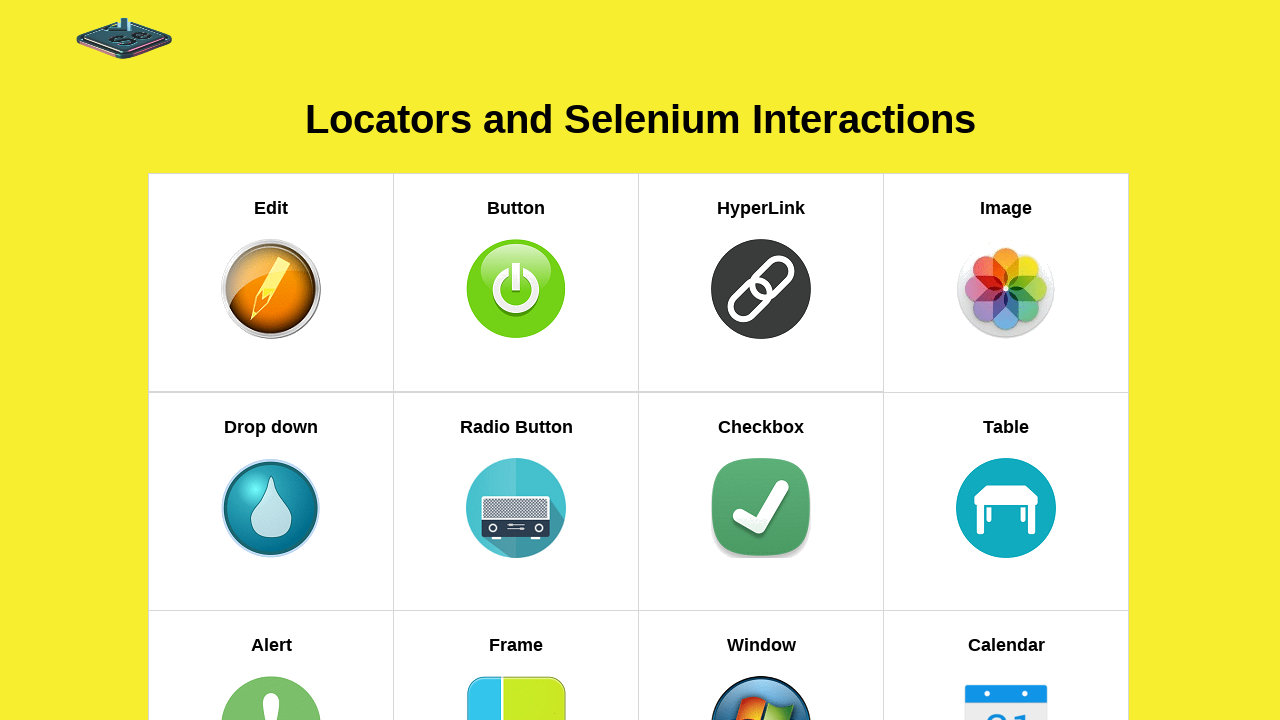

Clicked on the Edit link at (271, 282) on xpath=//h5[text()='Edit']//parent::a
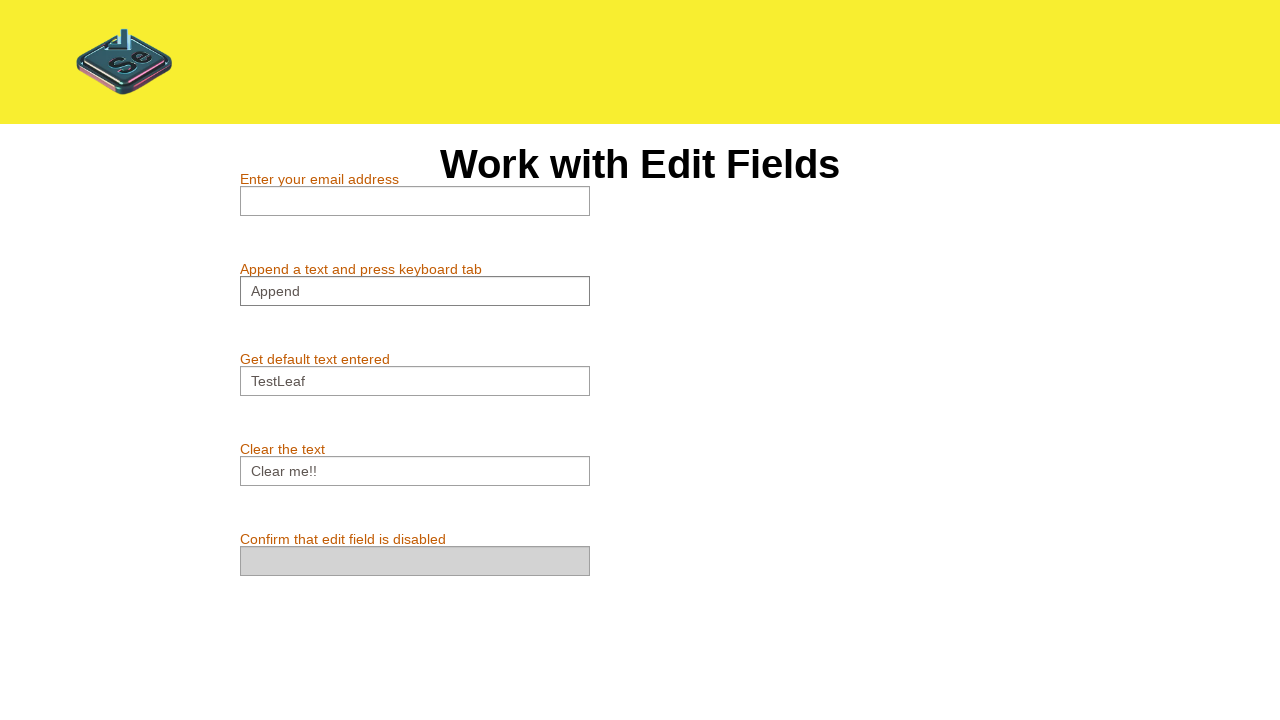

Filled email field with 'sha123@gmail.com' on input#email
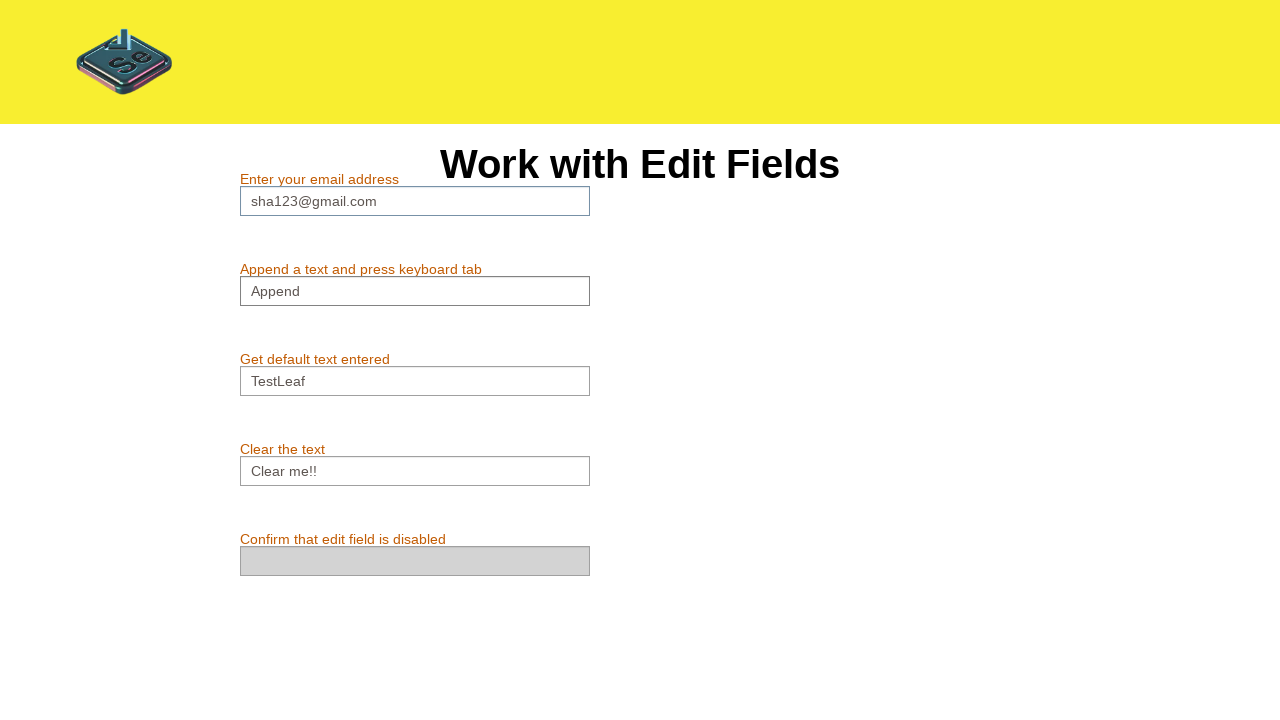

Filled Append field with 'hey this is me' on input[type='text'][value='Append ']
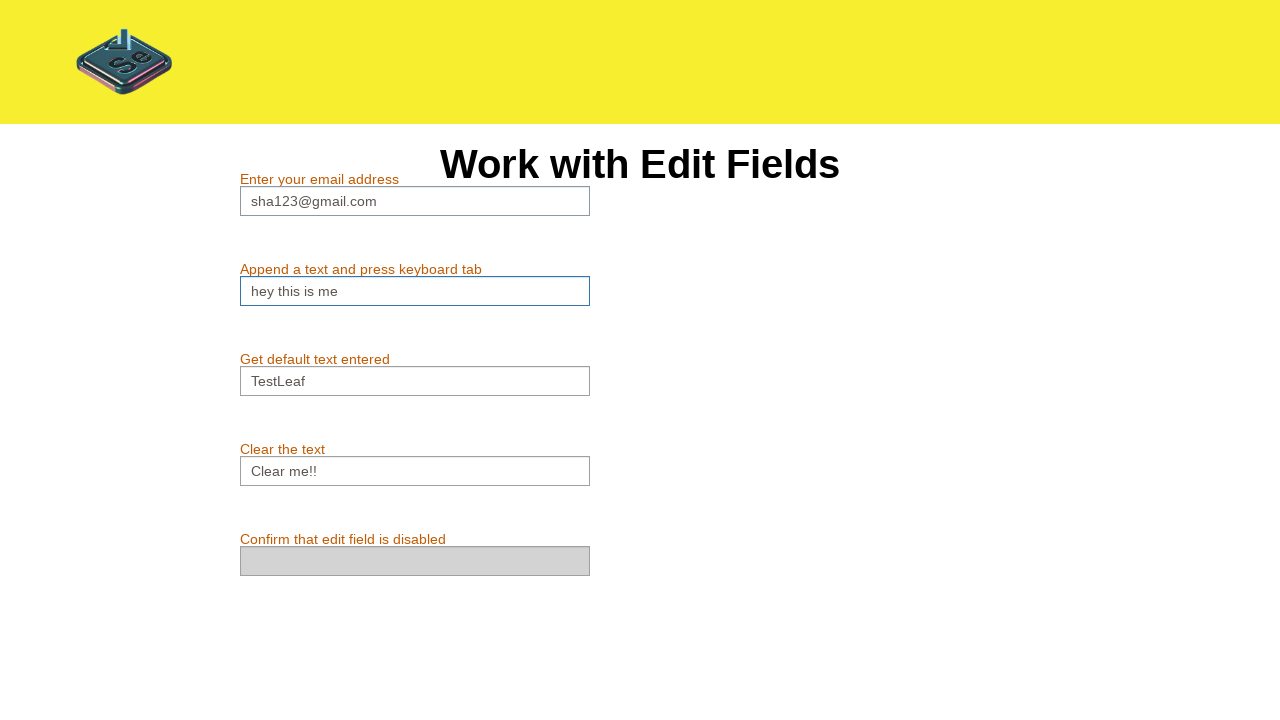

Filled TestLeaf field with 'testLeaf' on input[type='text'][value='TestLeaf']
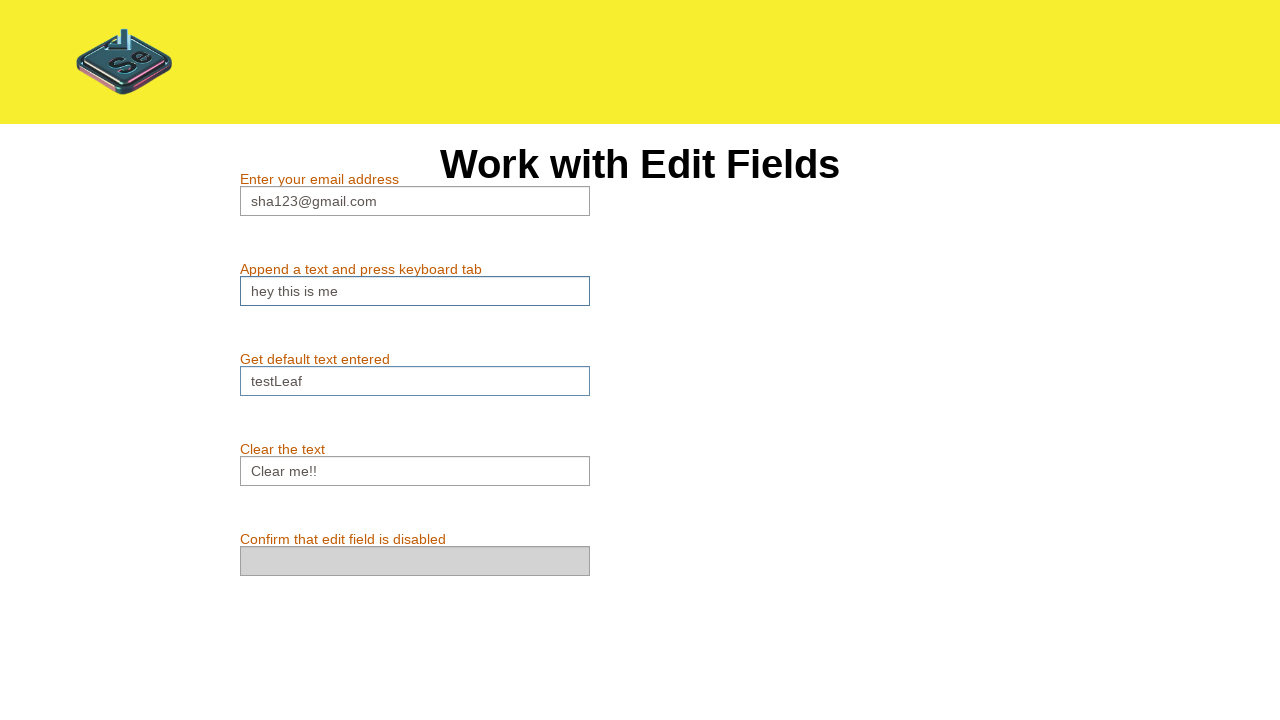

Filled Clear me field with 'clear it' on input[type='text'][value='Clear me!!']
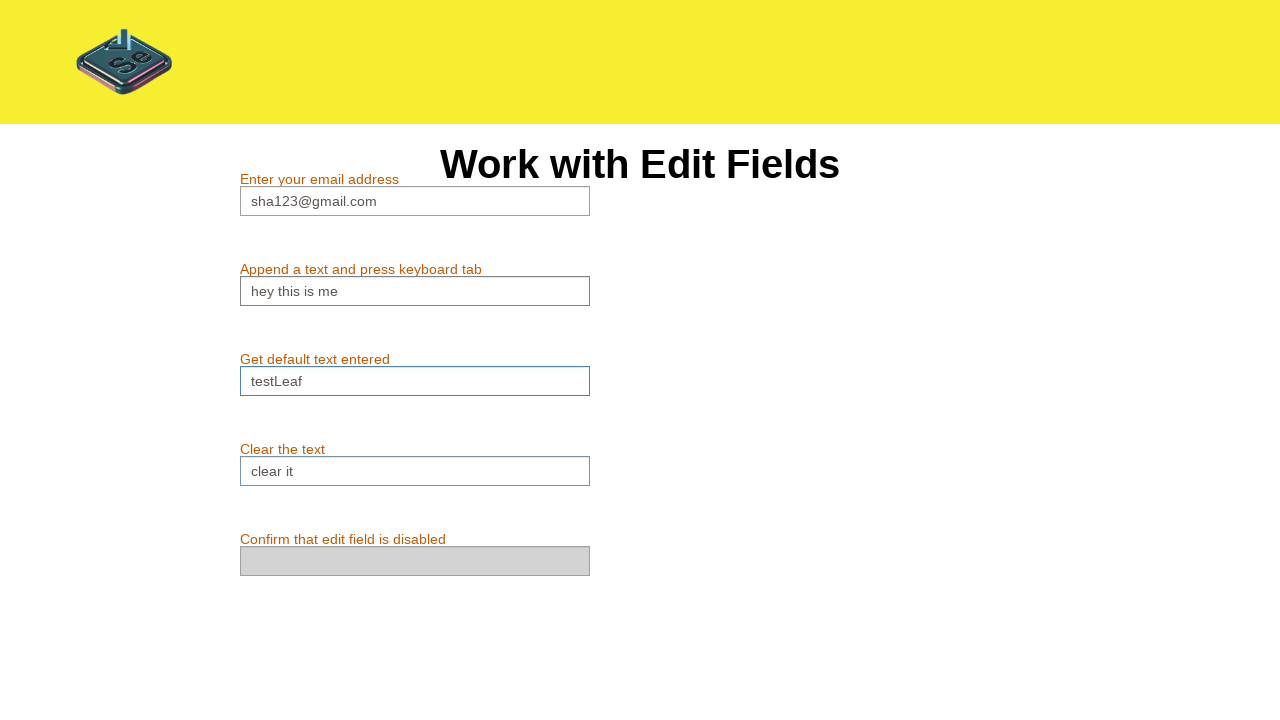

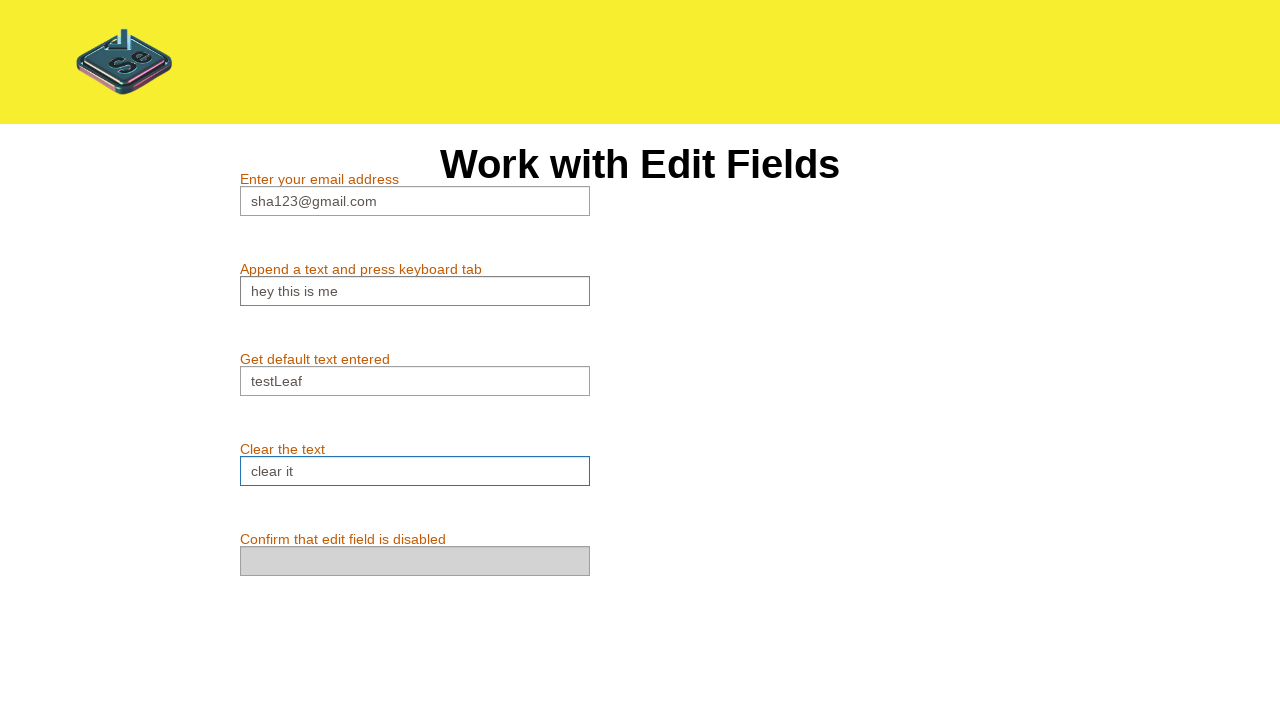